Tests number input field behavior by pressing arrow up key twice to increment the value and verifying it equals 2

Starting URL: https://the-internet.herokuapp.com/inputs

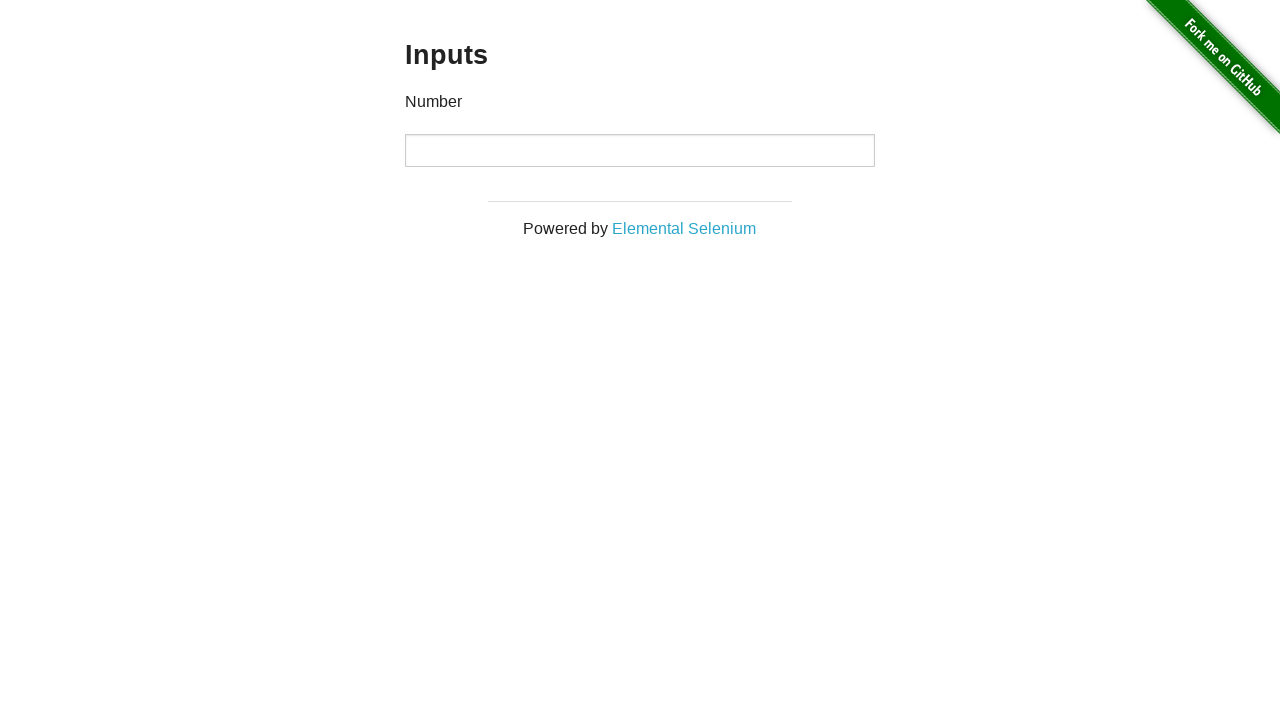

Pressed ArrowUp key once on number input field on [type=number]
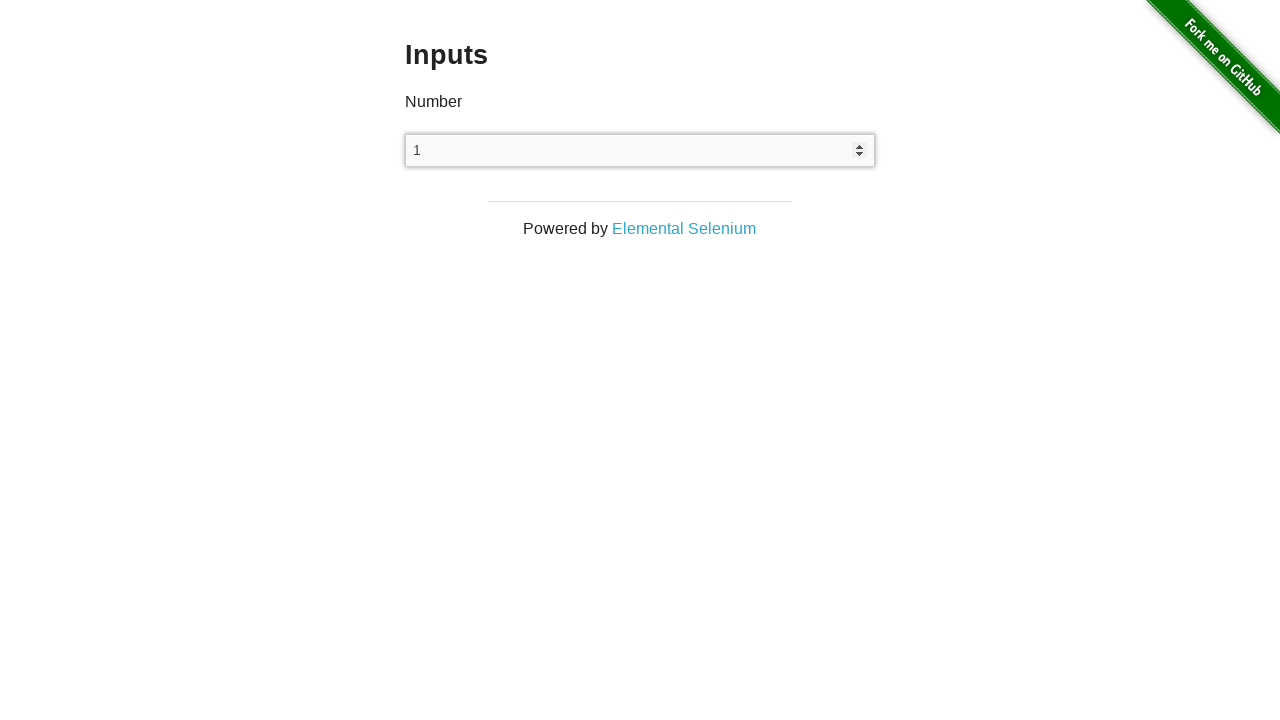

Pressed ArrowUp key second time on number input field on [type=number]
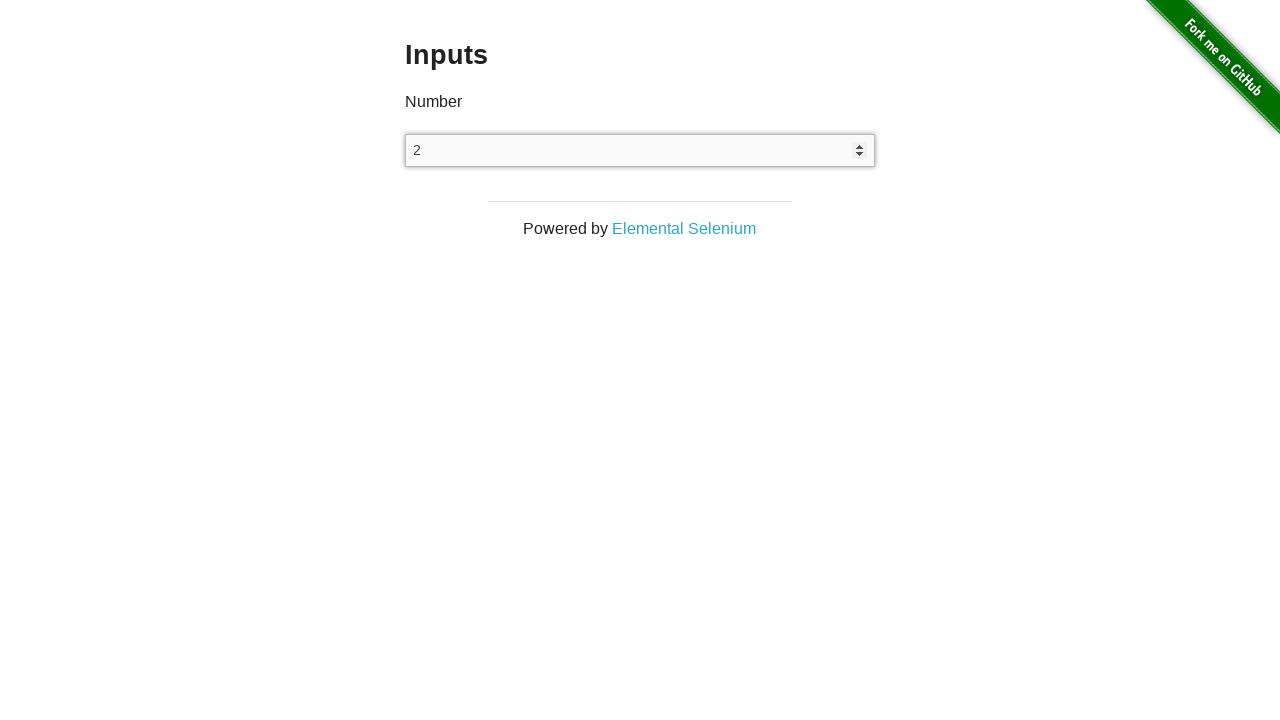

Verified number input field value equals 2
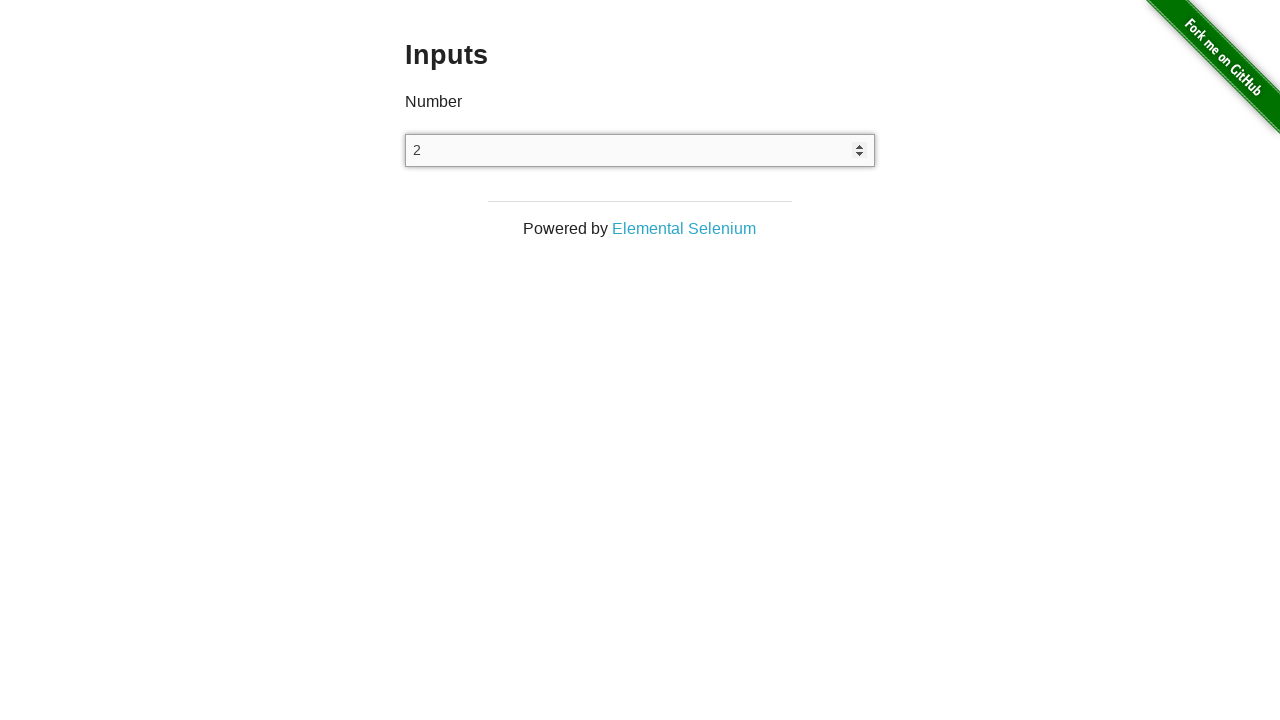

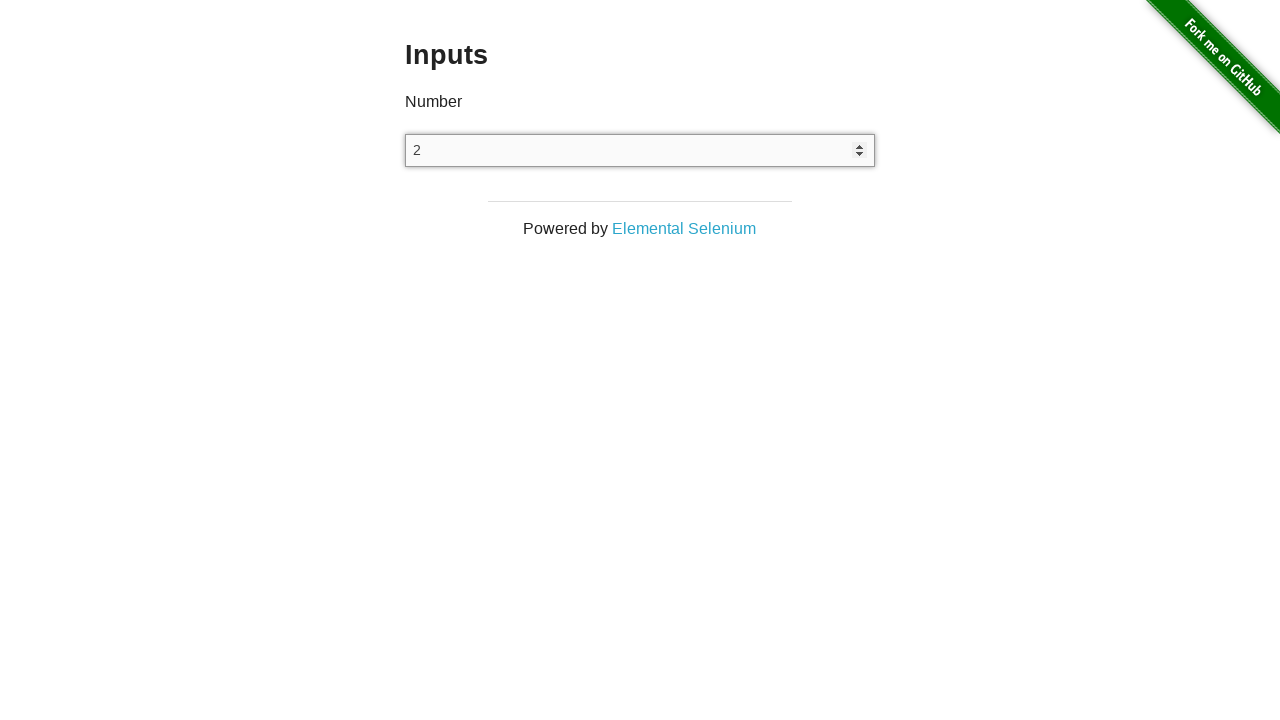